Tests browser navigation and window management by visiting otto.de, opening a new tab to visit wisequarter.com, then navigating back to otto.de and refreshing the page

Starting URL: https://www.otto.de

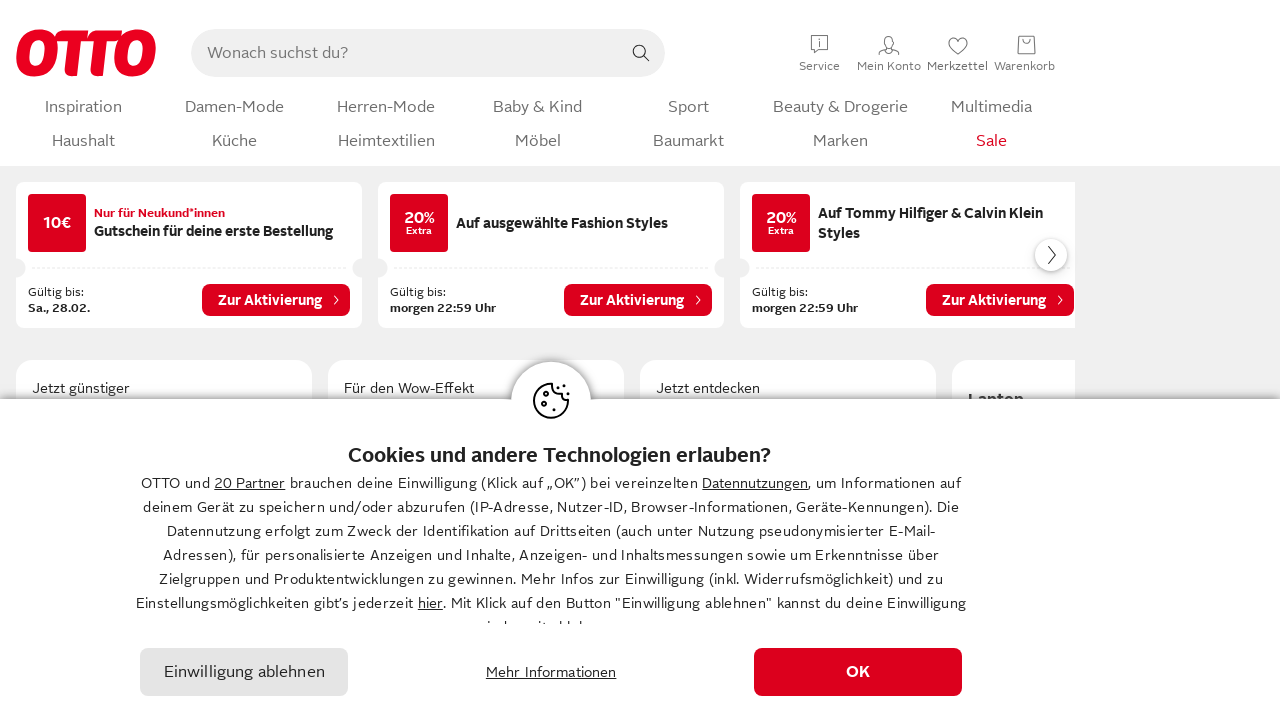

Stored current otto.de page context
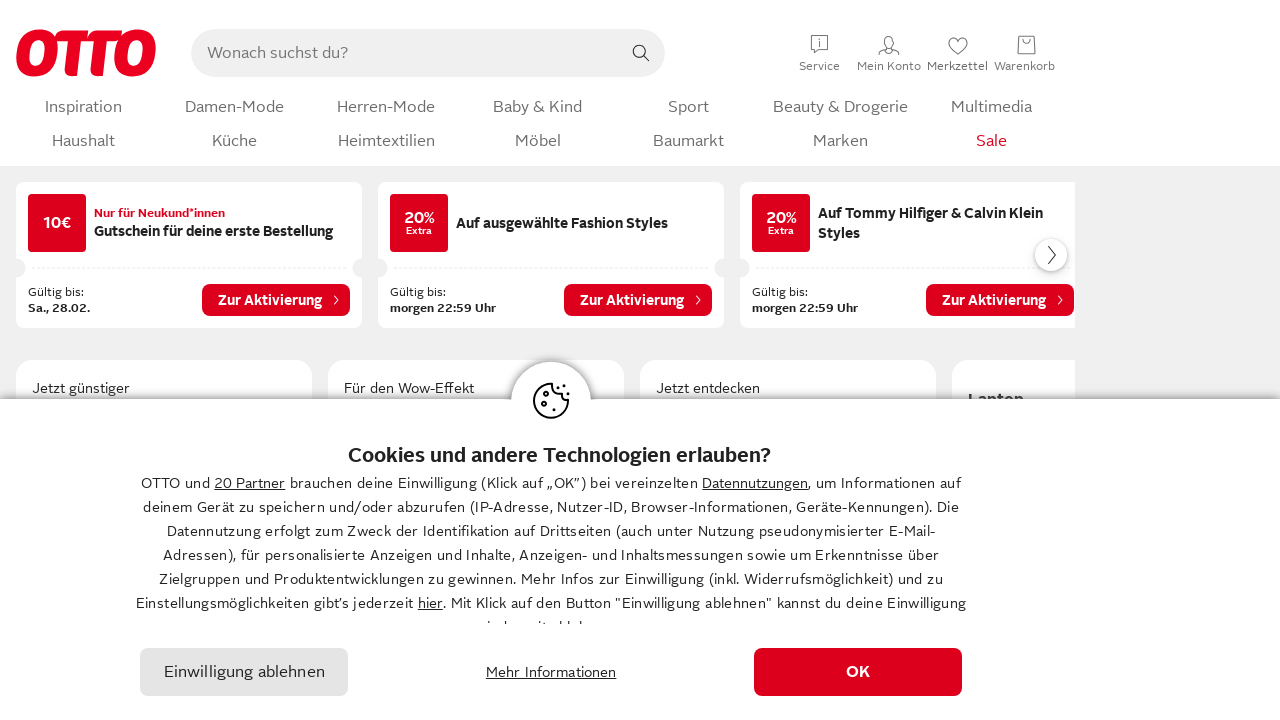

Opened a new tab
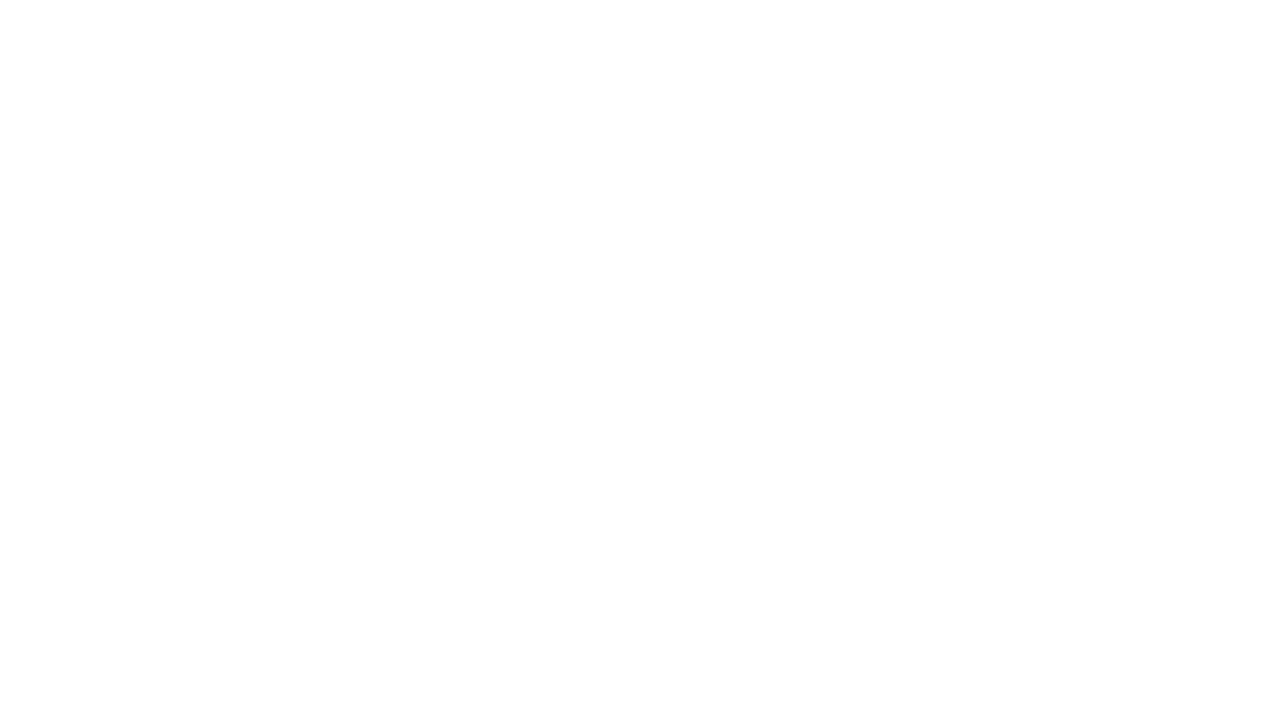

Navigated to wisequarter.com in new tab
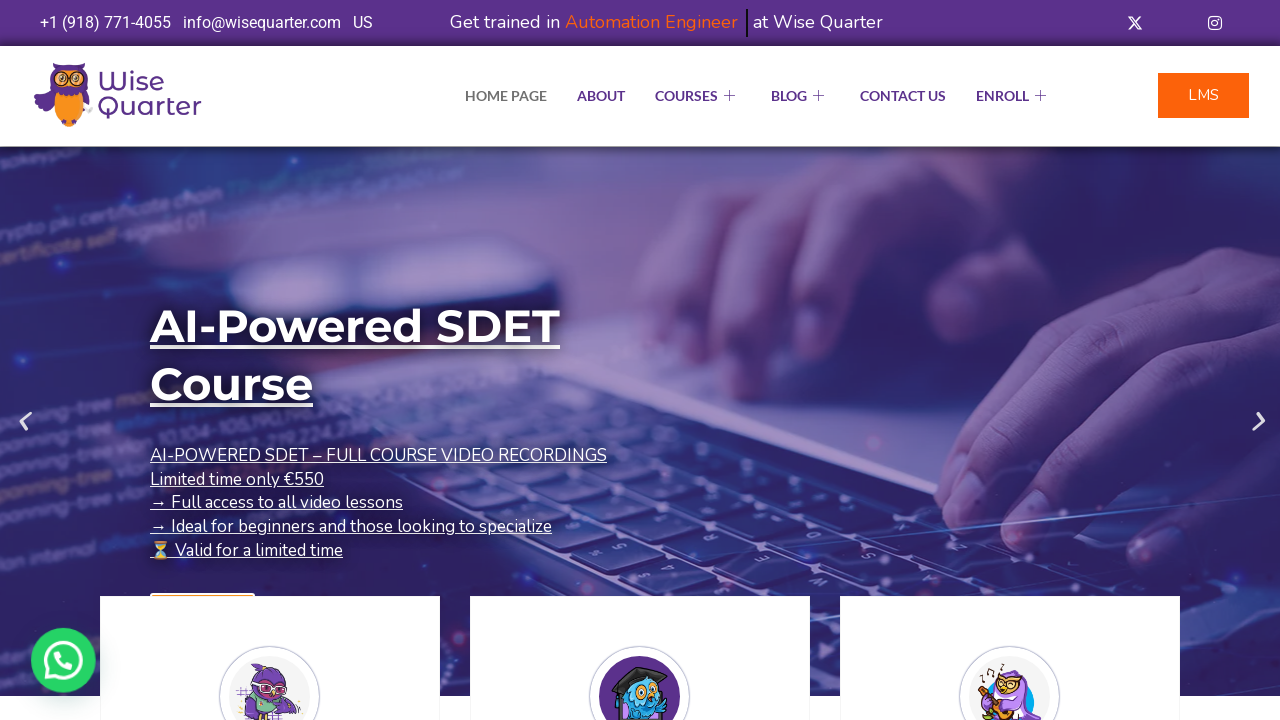

Retrieved wisequarter page title: IT Bootcamp Courses, Online Classes - Wise Quarter Course
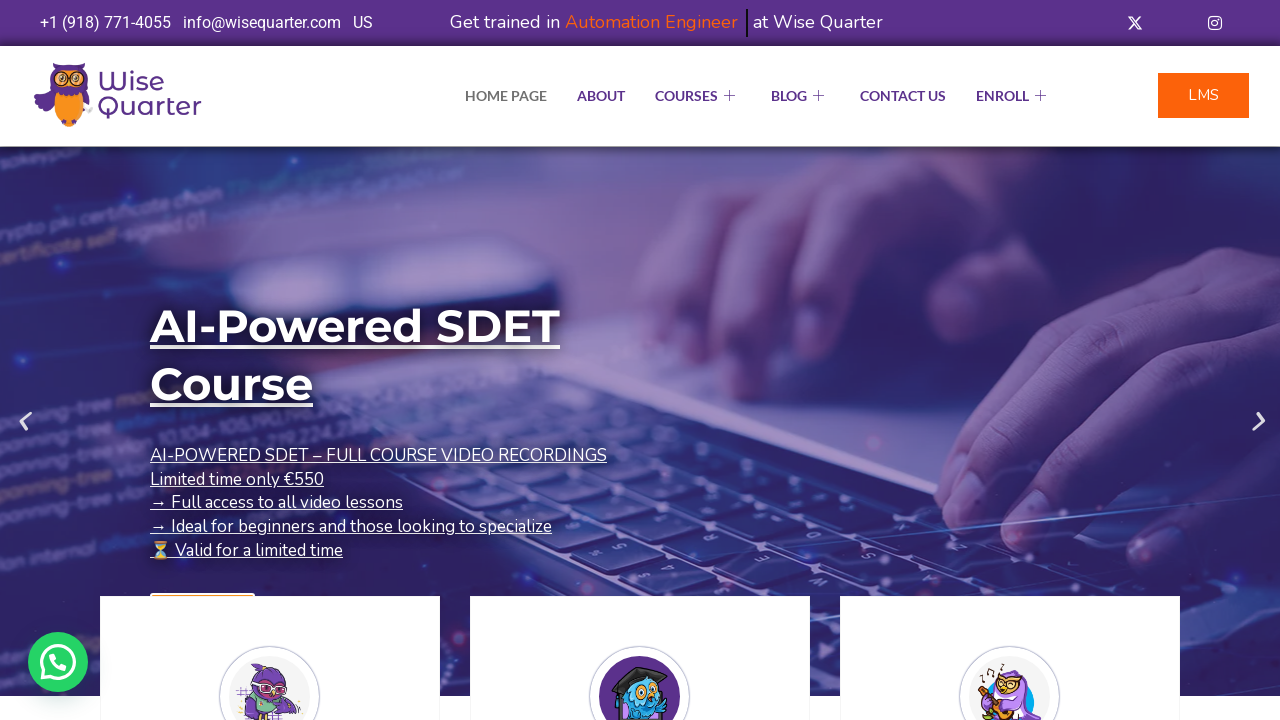

Closed wisequarter tab
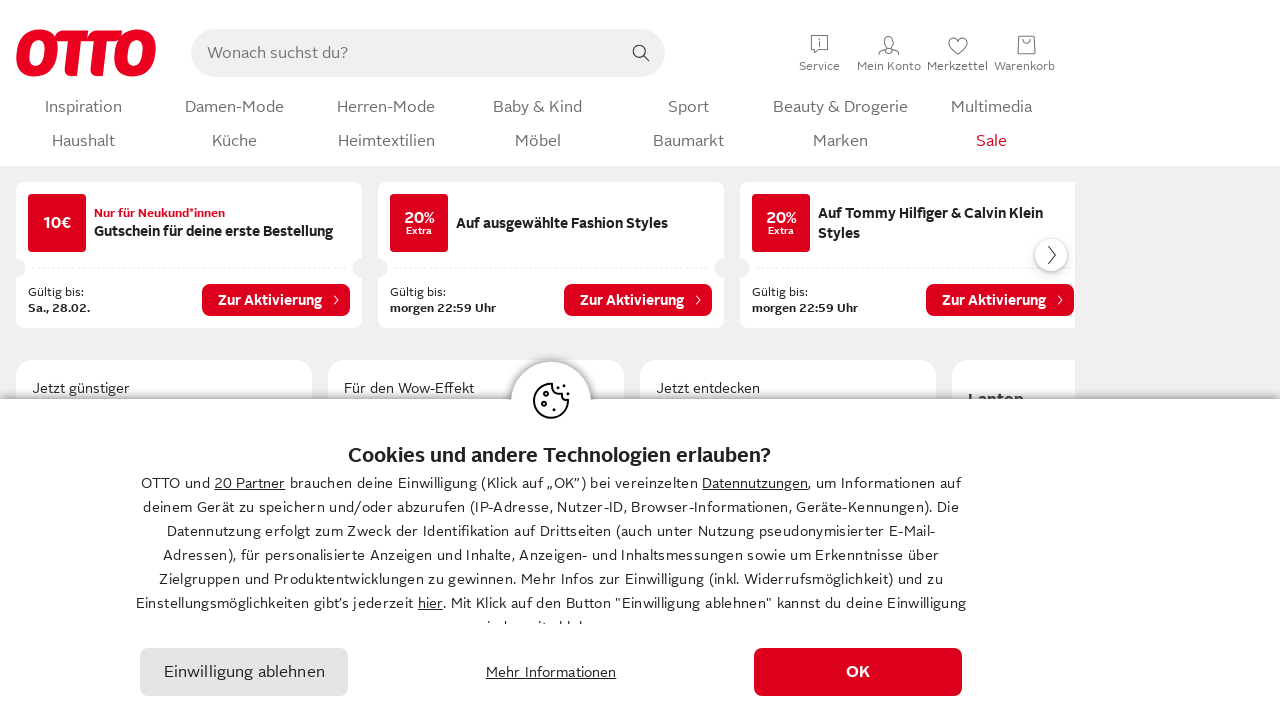

Brought otto.de tab to front
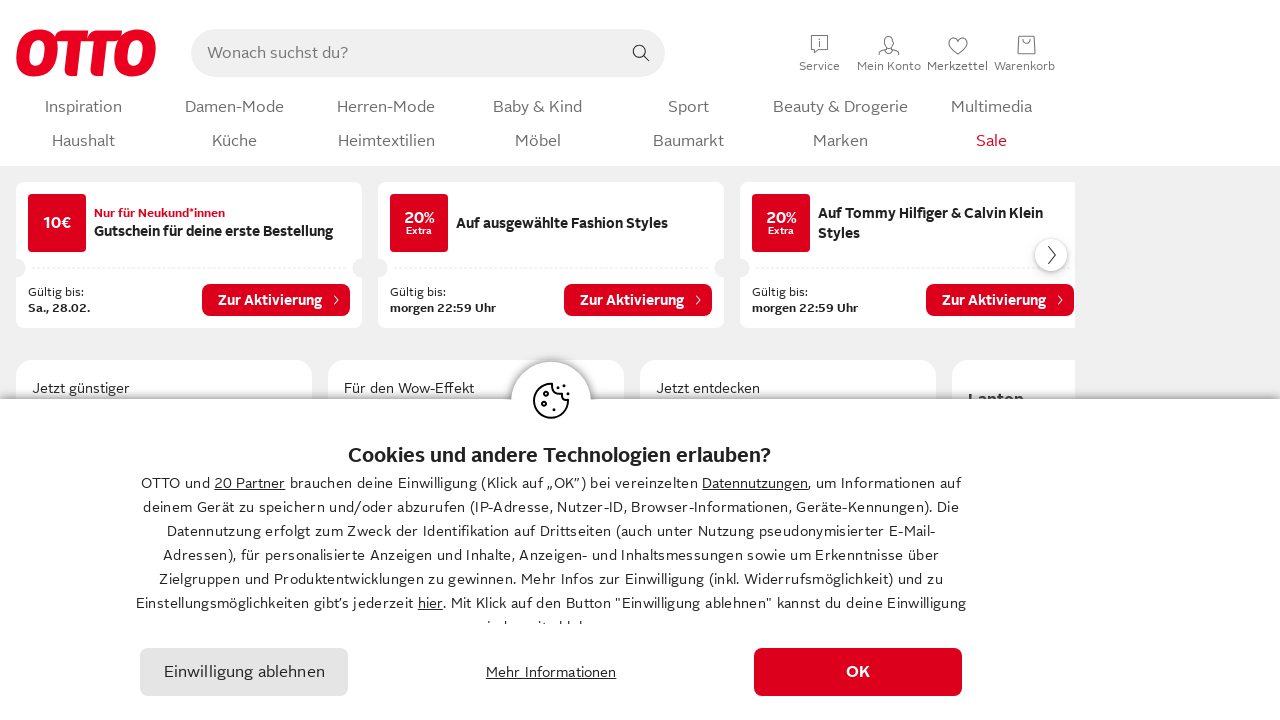

Reloaded otto.de page
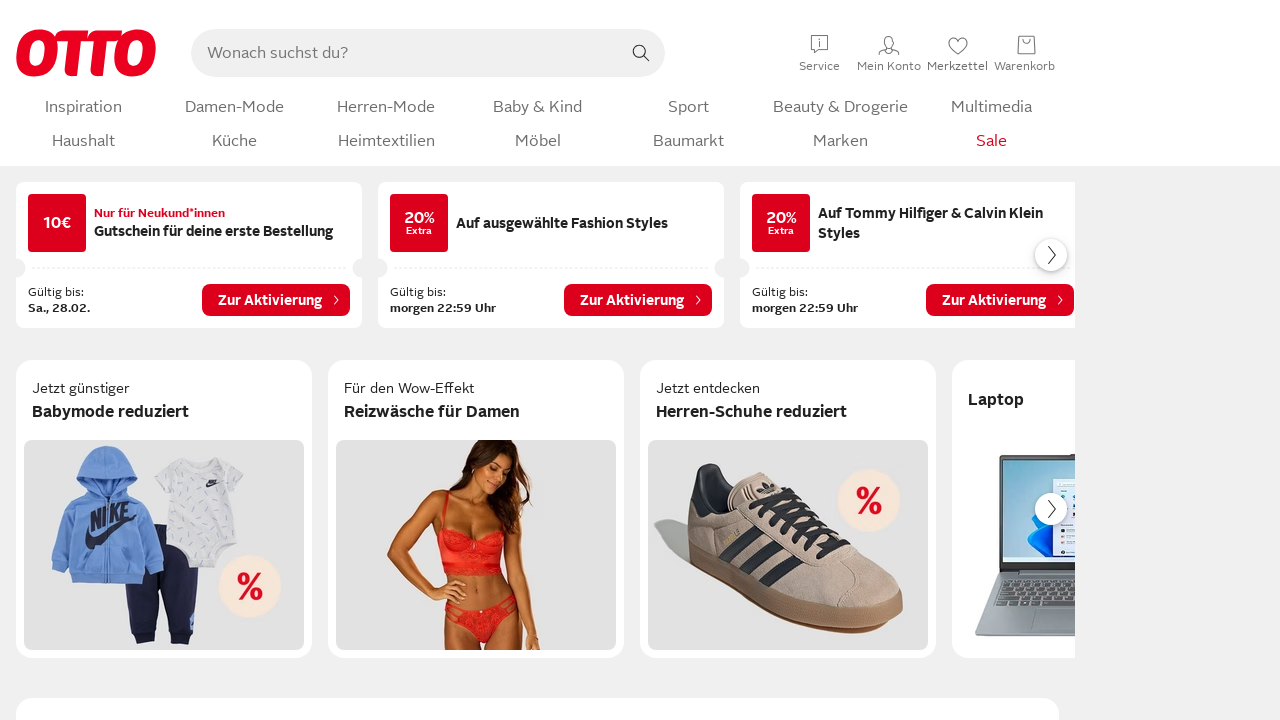

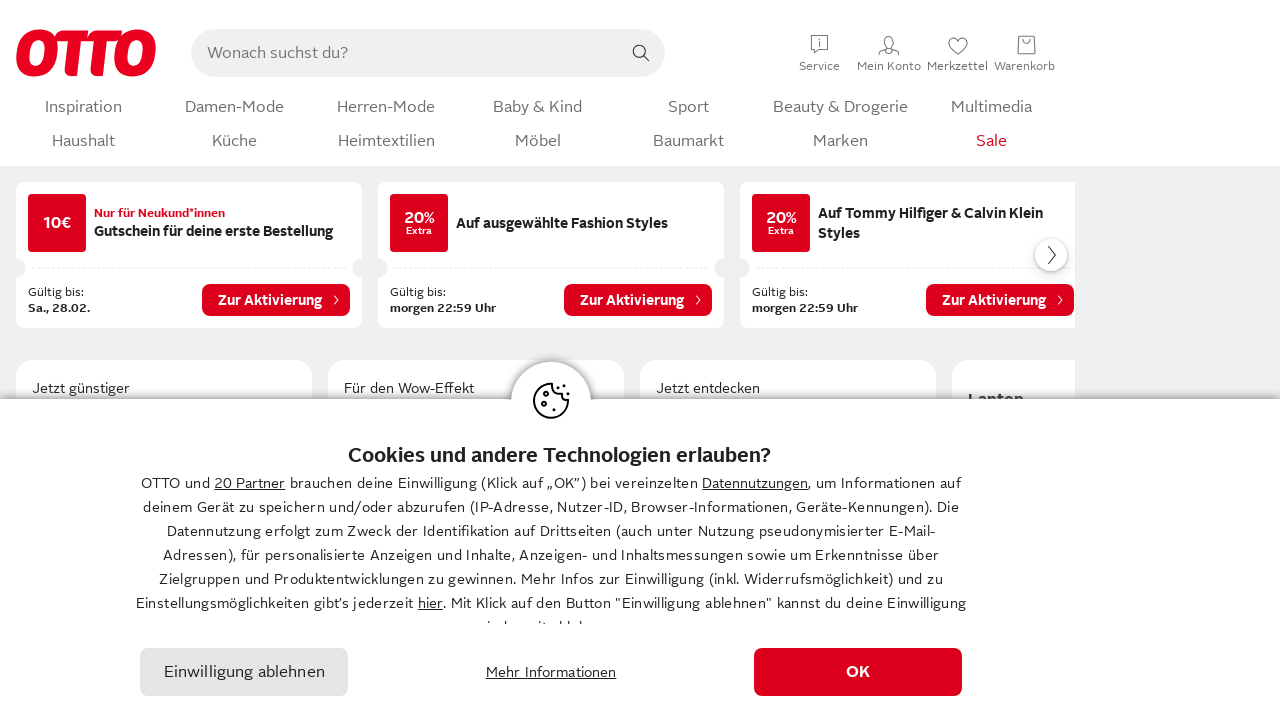